Tests hover functionality by hovering over an avatar image and verifying that the caption/additional user information becomes visible.

Starting URL: http://the-internet.herokuapp.com/hovers

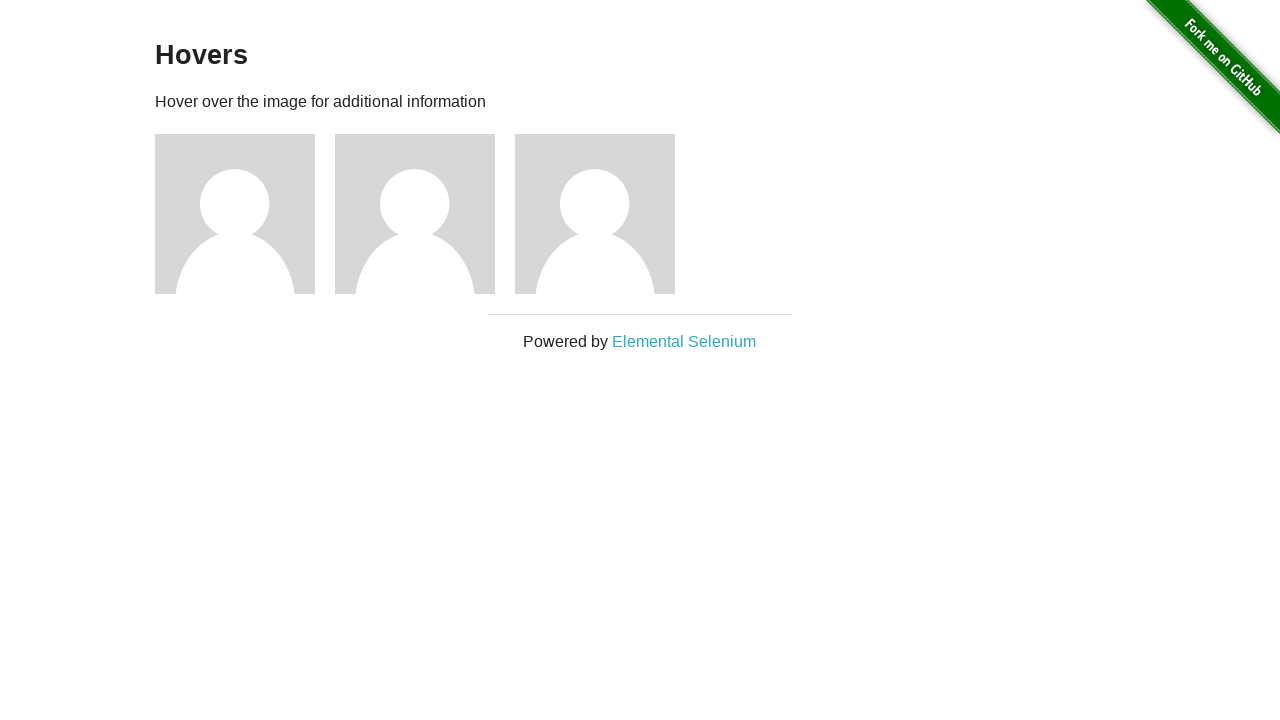

Located the first avatar figure element
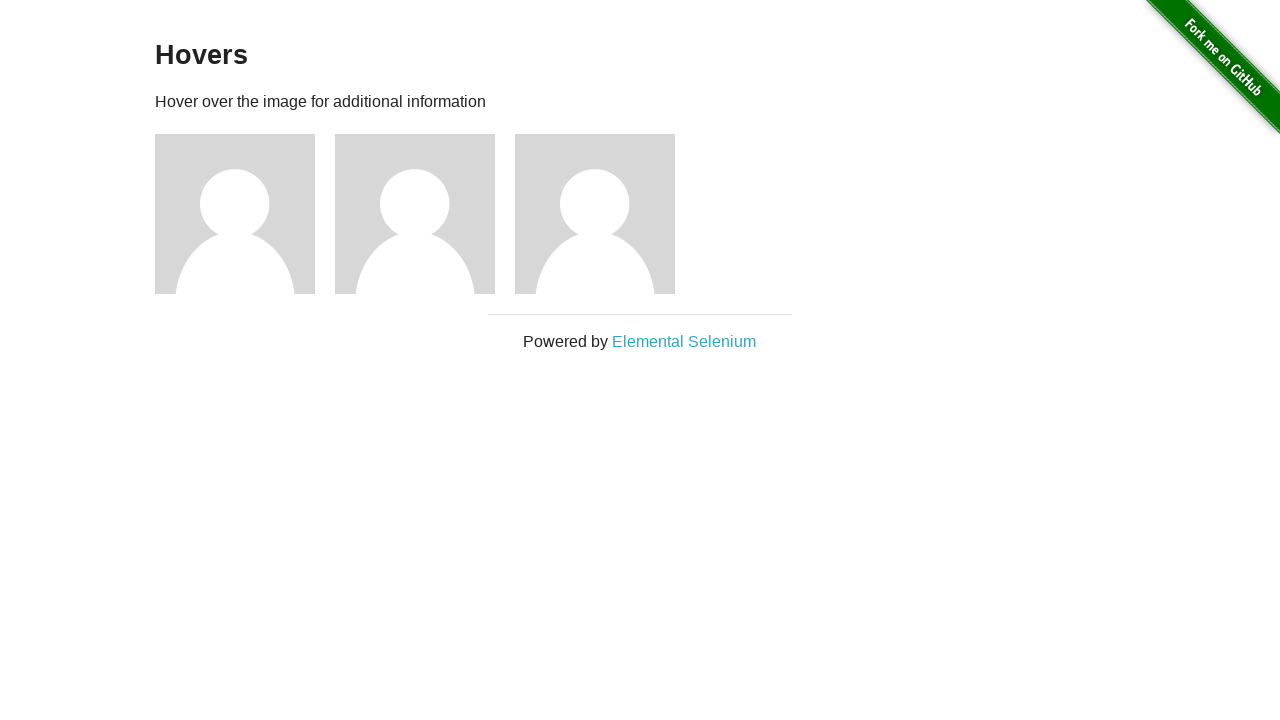

Hovered over the avatar image at (245, 214) on .figure >> nth=0
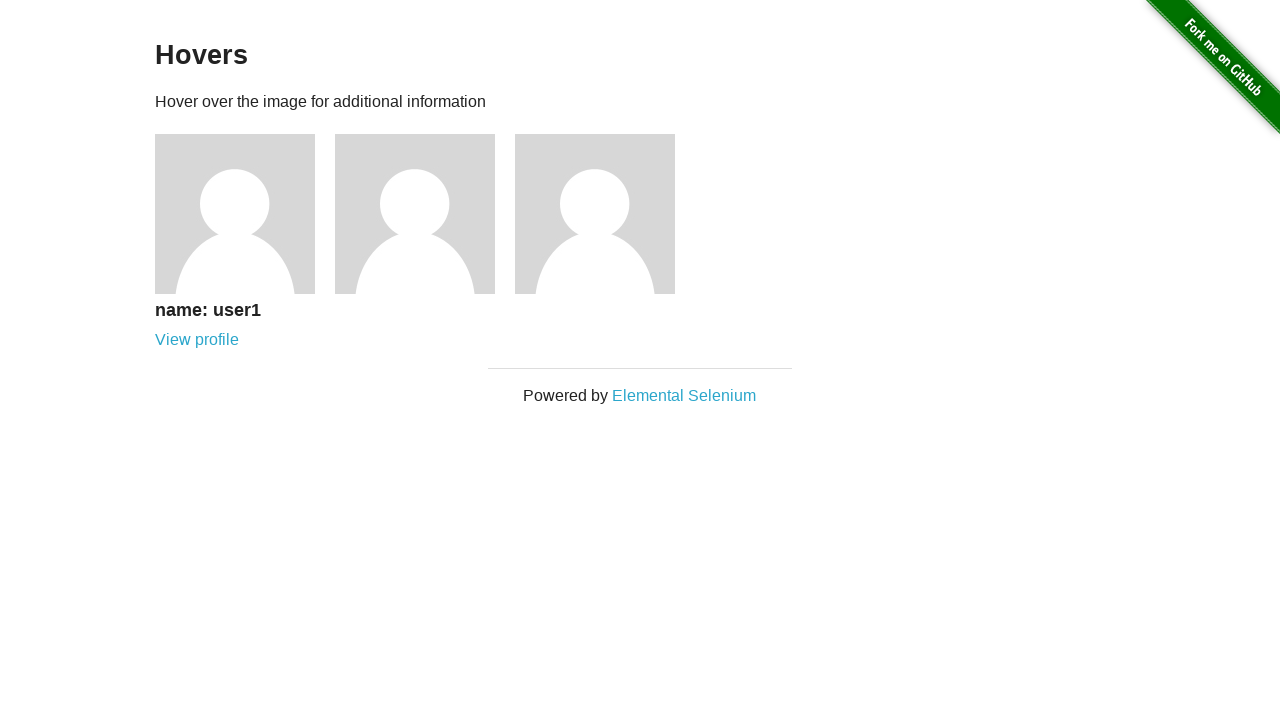

Located the figcaption element
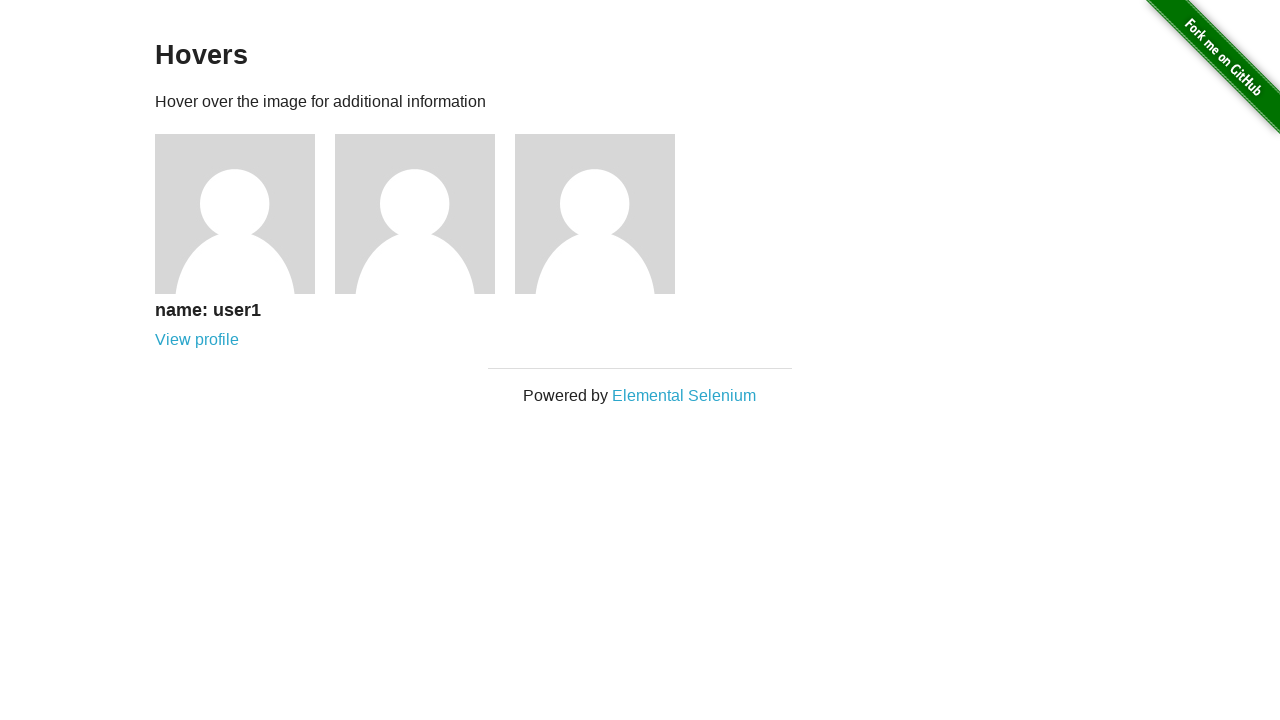

Verified that the caption is visible after hovering
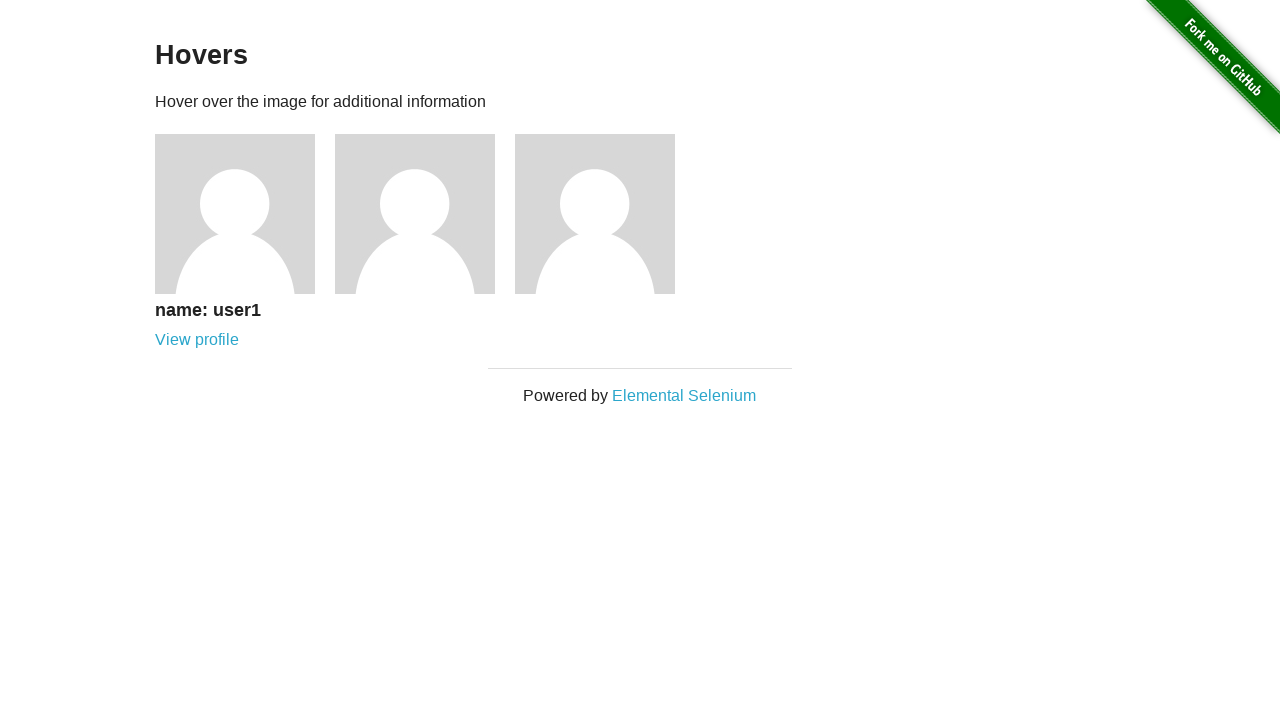

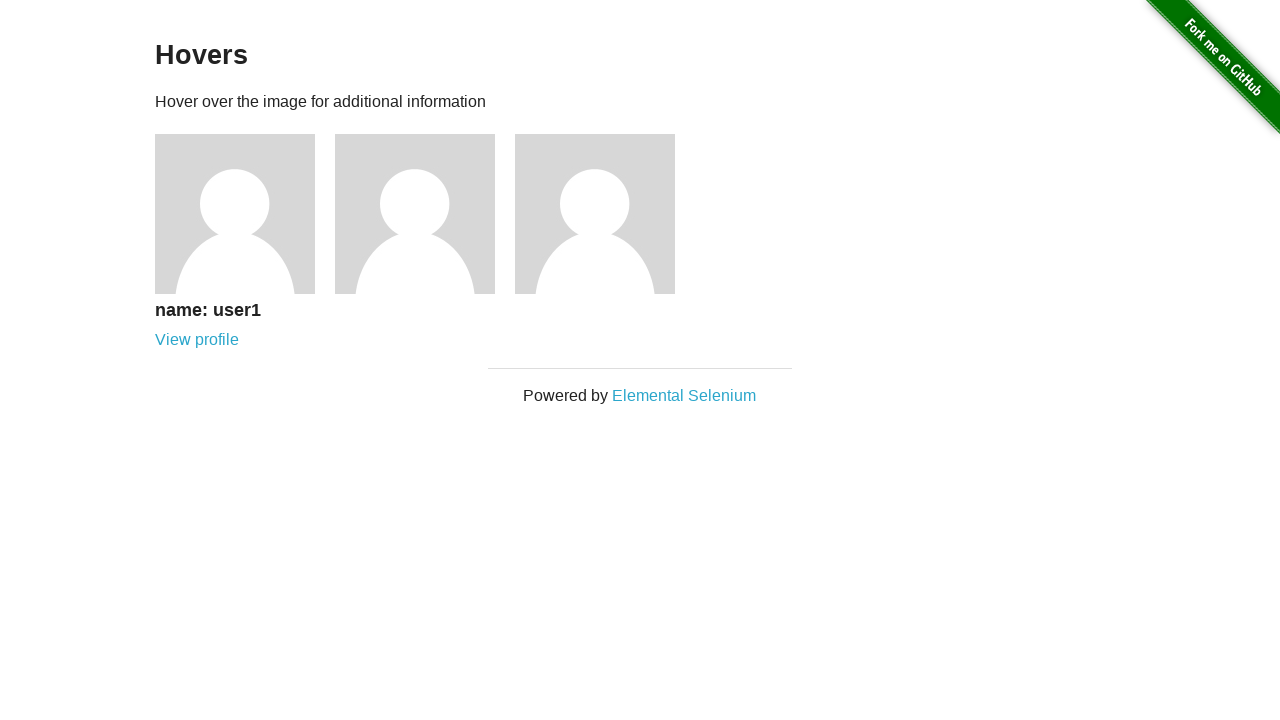